Tests sorting the Due column in descending order by clicking the column header twice and verifying the values are sorted in reverse order

Starting URL: http://the-internet.herokuapp.com/tables

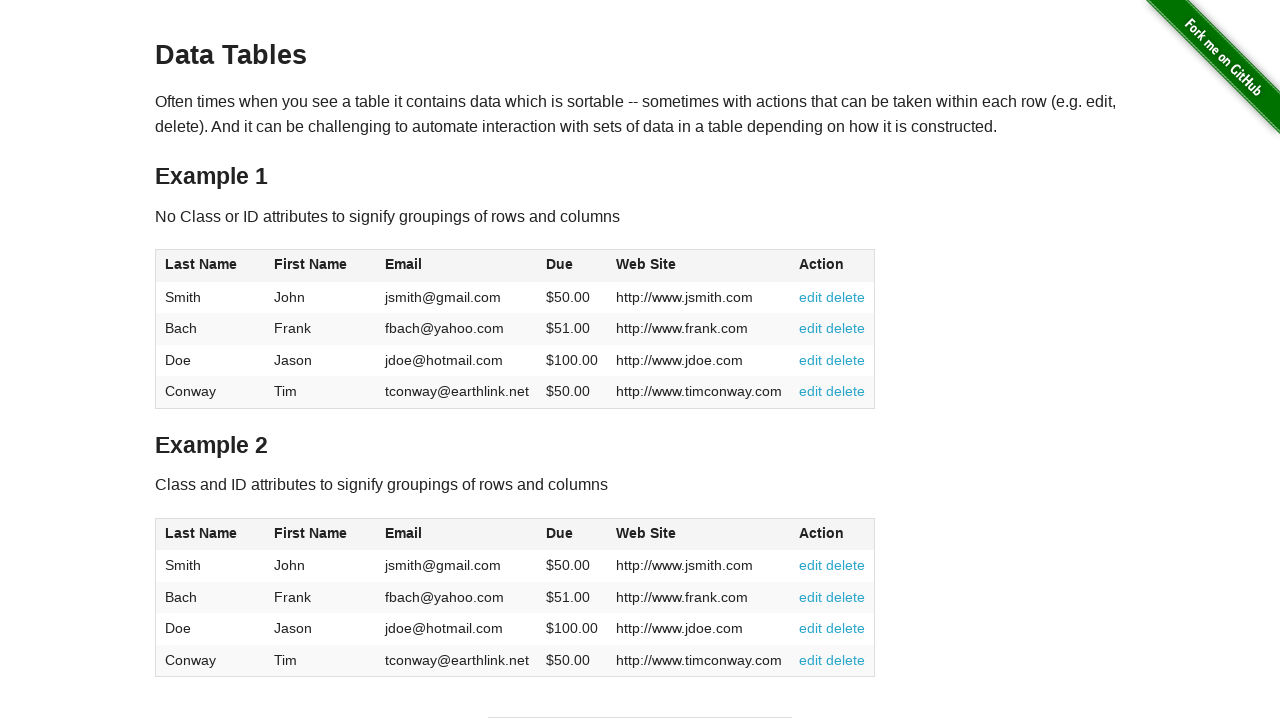

Clicked Due column header first time to sort ascending at (572, 266) on #table1 thead tr th:nth-of-type(4)
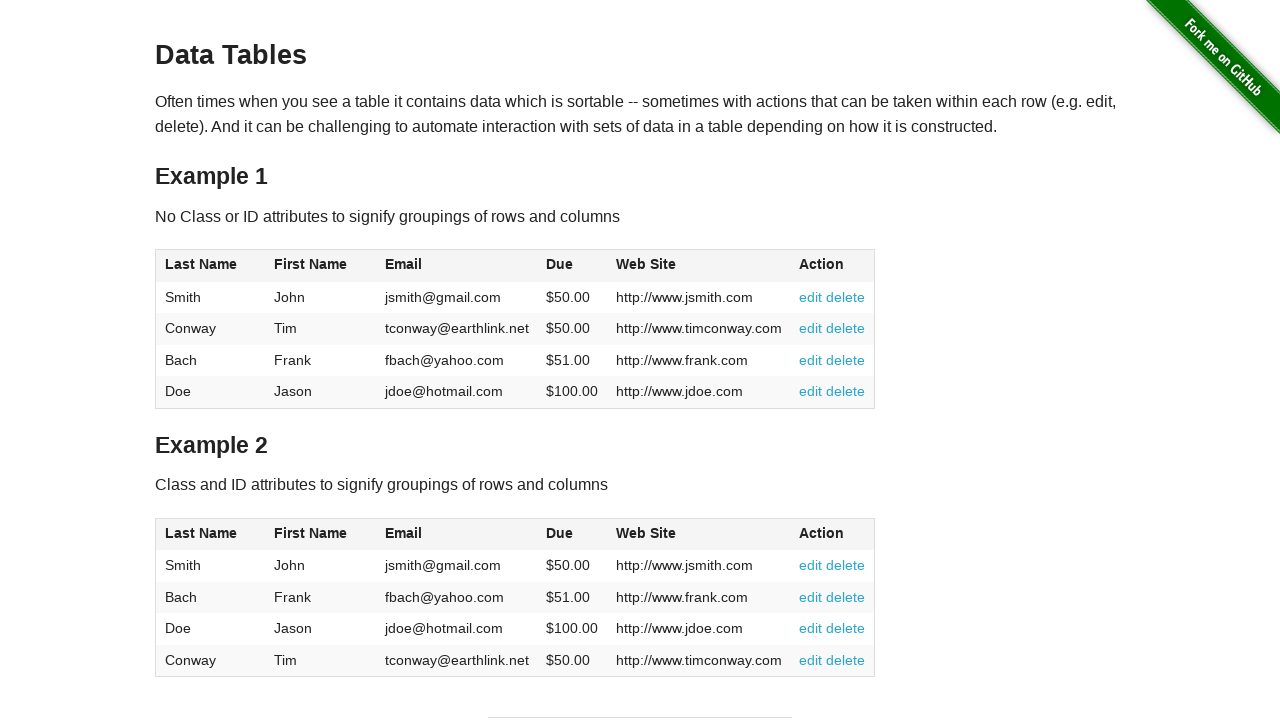

Clicked Due column header second time to sort descending at (572, 266) on #table1 thead tr th:nth-of-type(4)
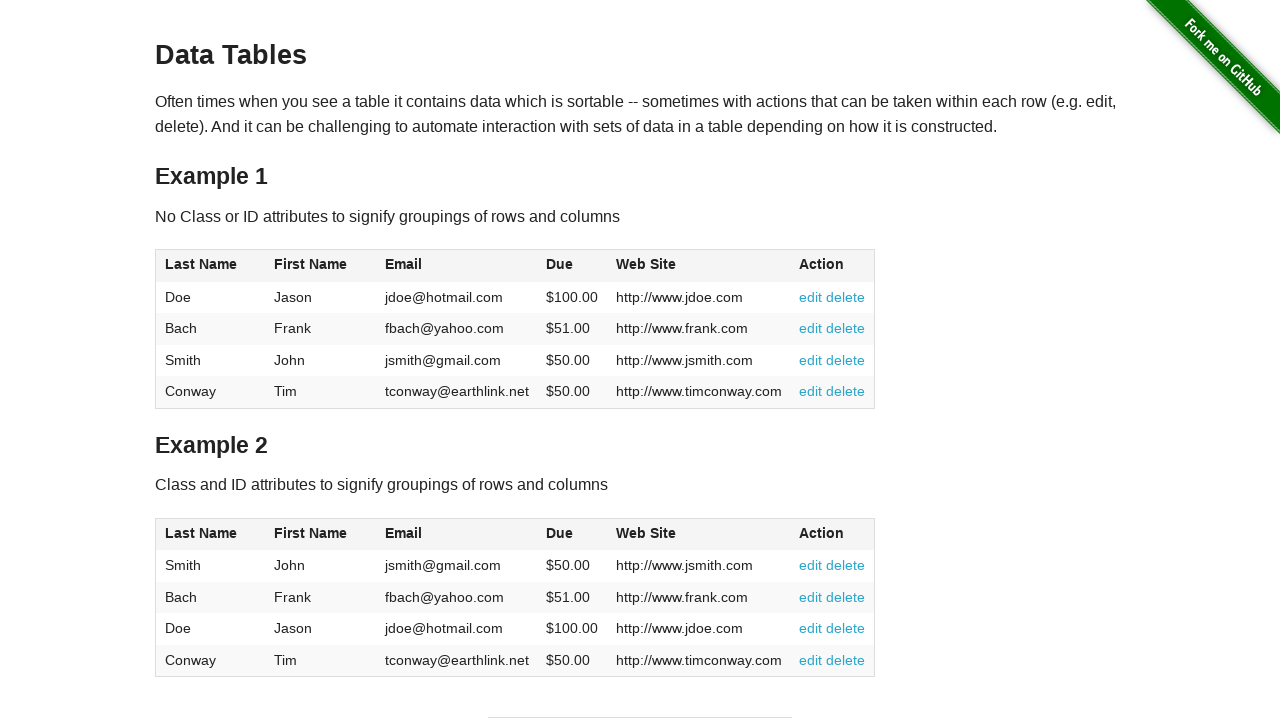

Due column values loaded and visible
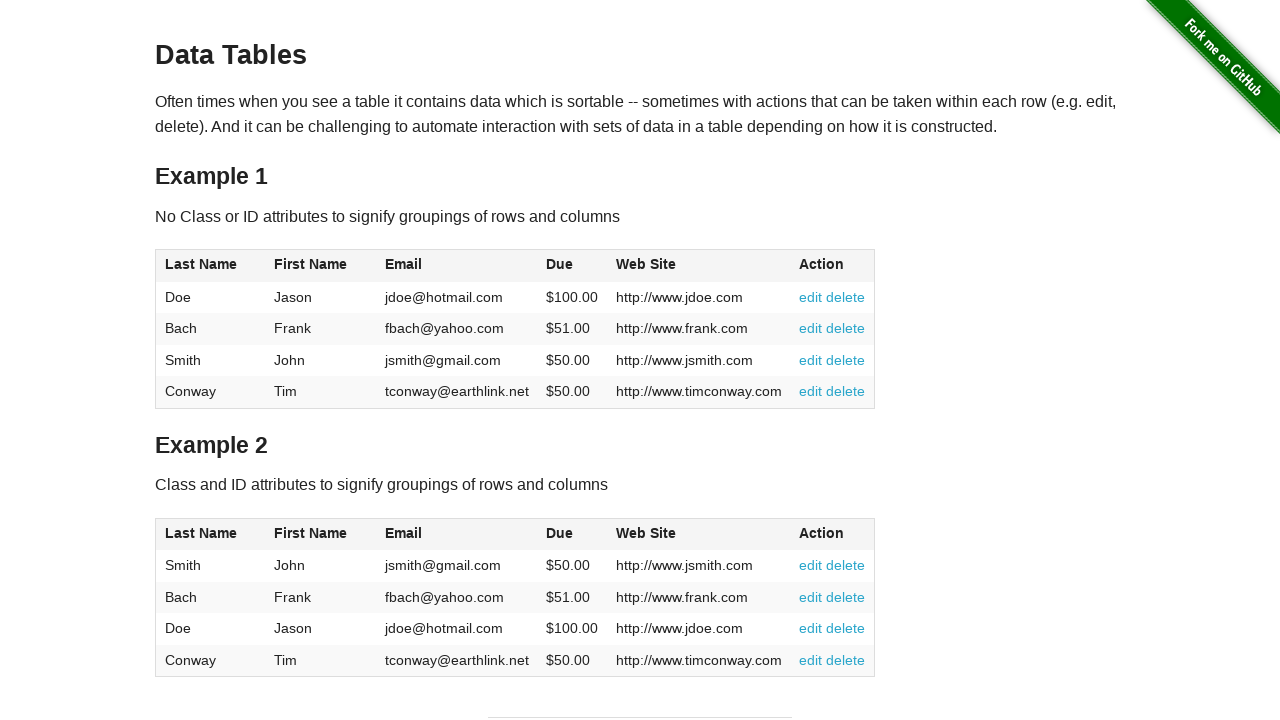

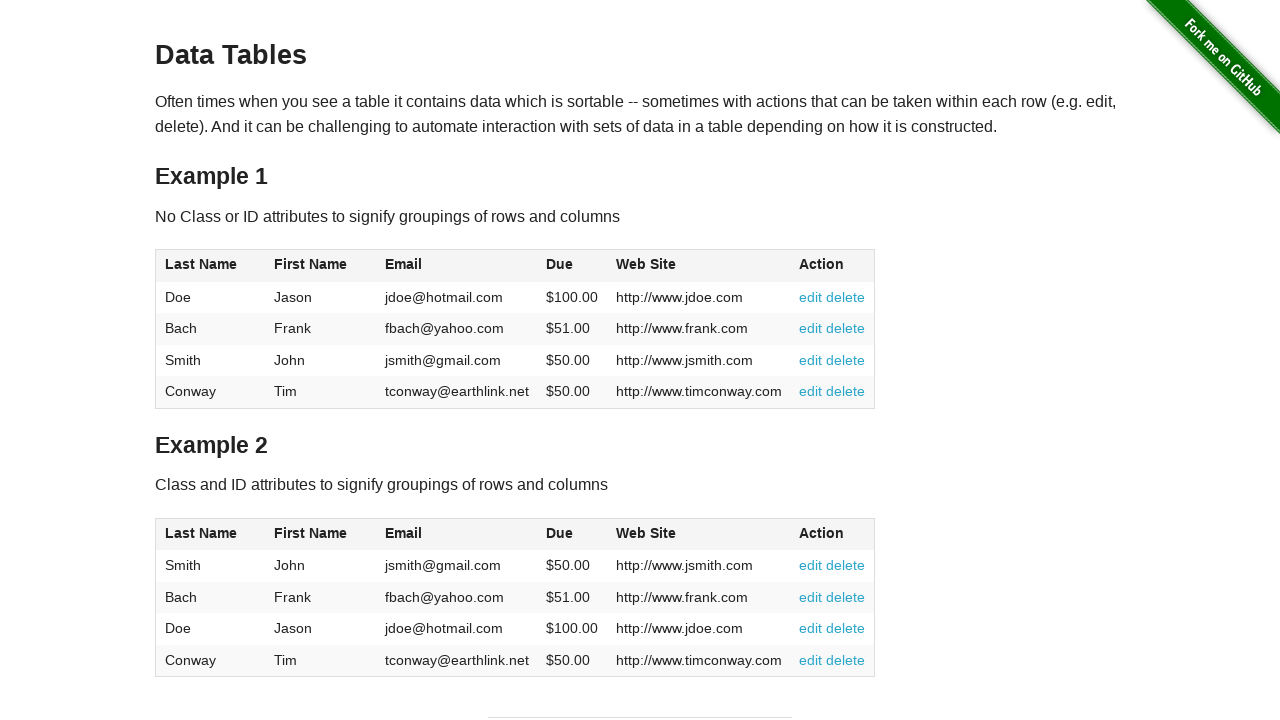